Tests a reaction speed game by clicking a start button and then repeatedly clicking on reaction elements as they appear

Starting URL: https://simritest.com/reaction/start

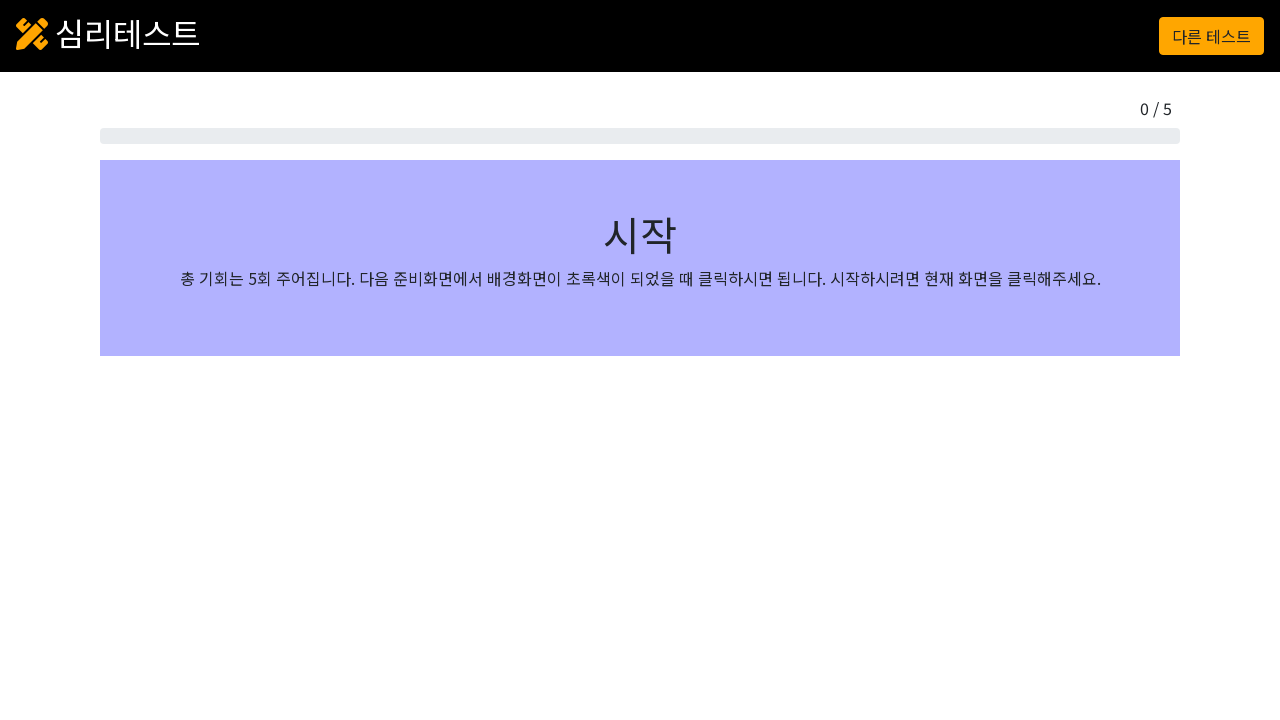

Clicked start button to begin reaction speed test at (640, 258) on xpath=//*[@id="app"]/div/div[1]/form/section/div
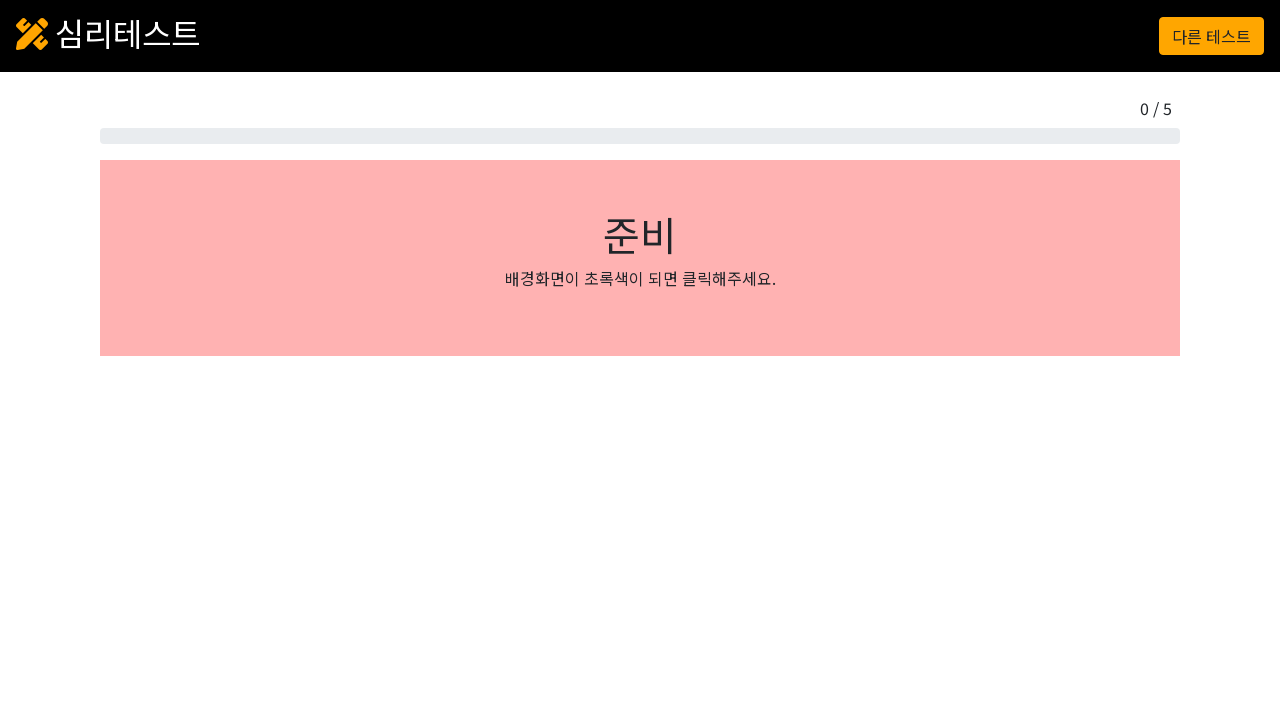

Reaction element appeared on screen
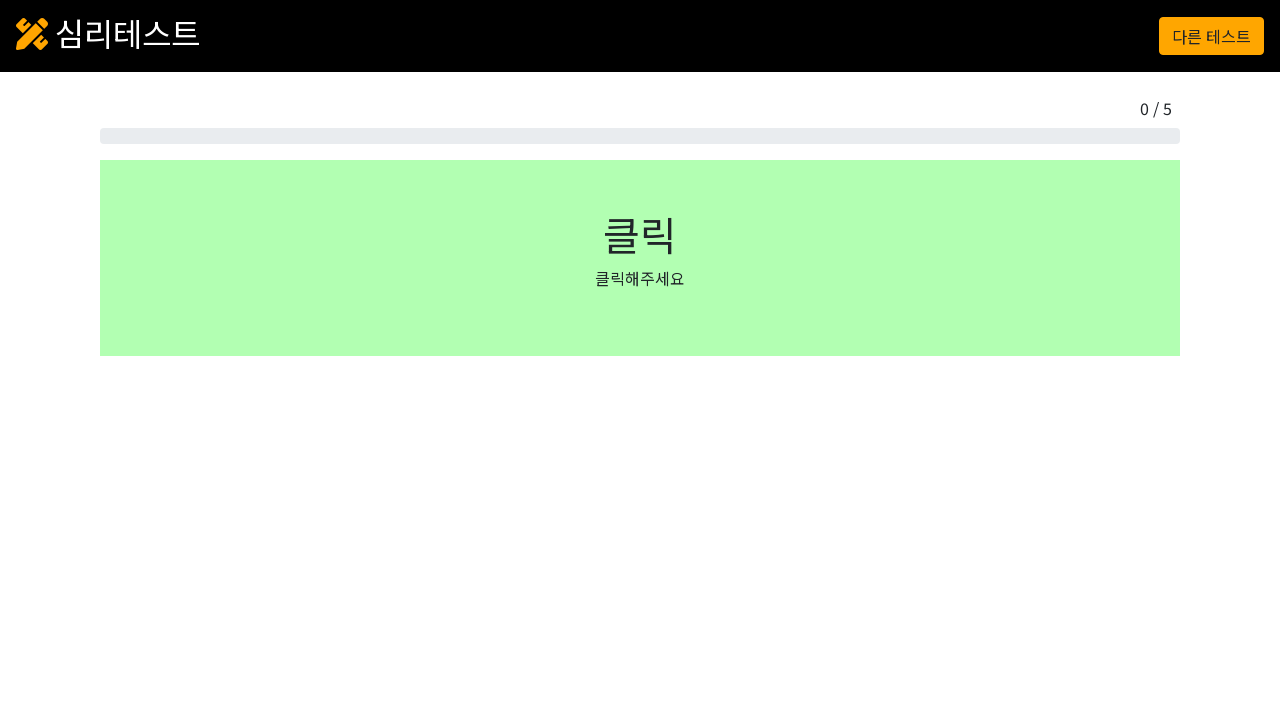

Clicked reaction element at (640, 258) on .reaction-click
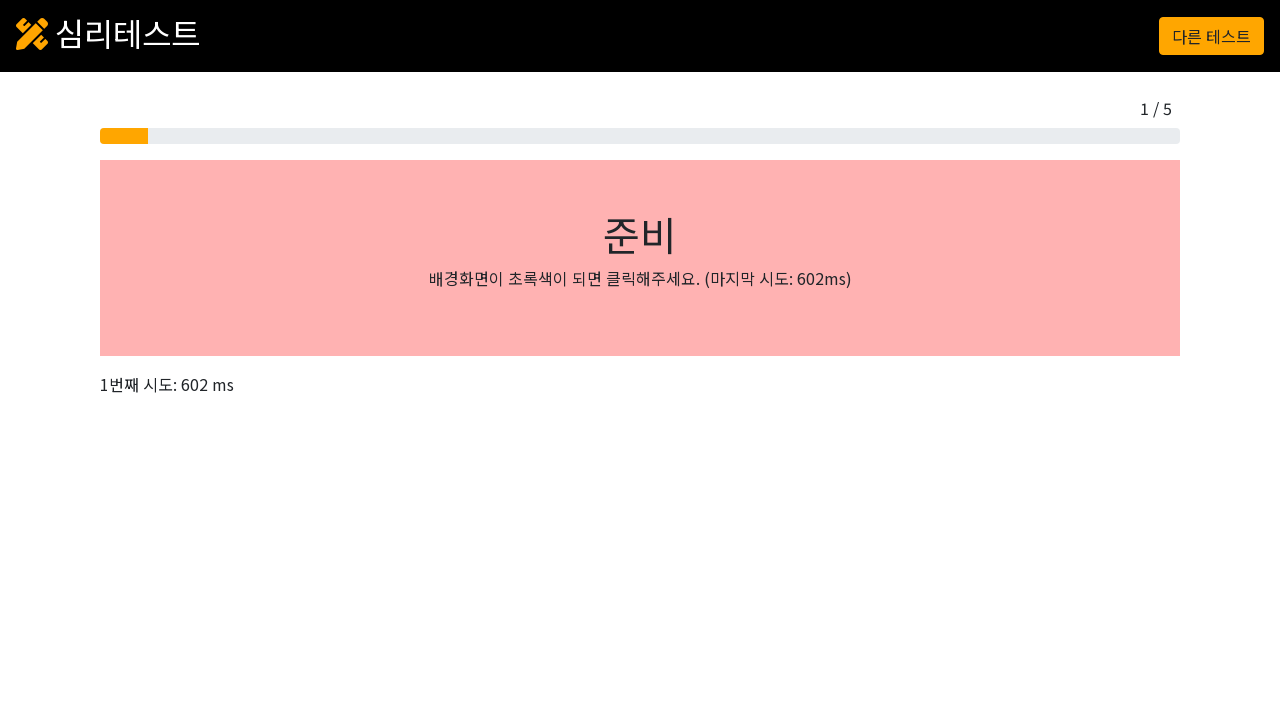

Reaction element appeared on screen
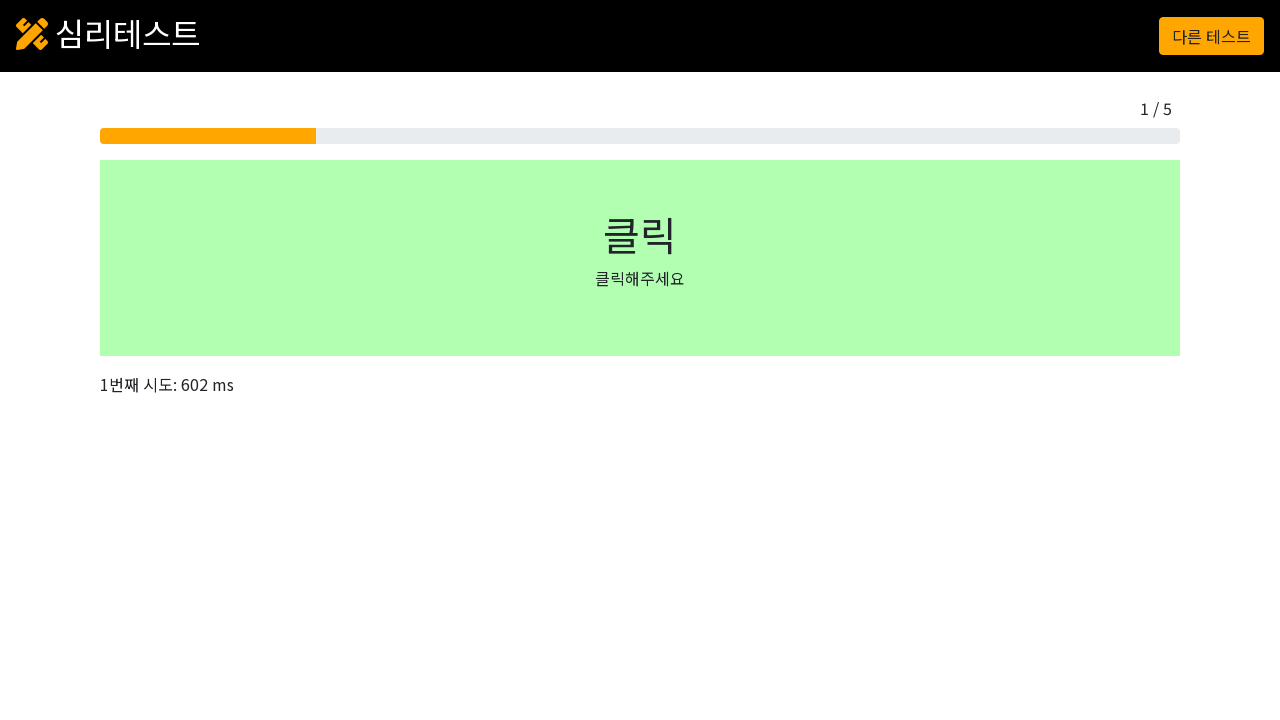

Clicked reaction element at (640, 258) on .reaction-click
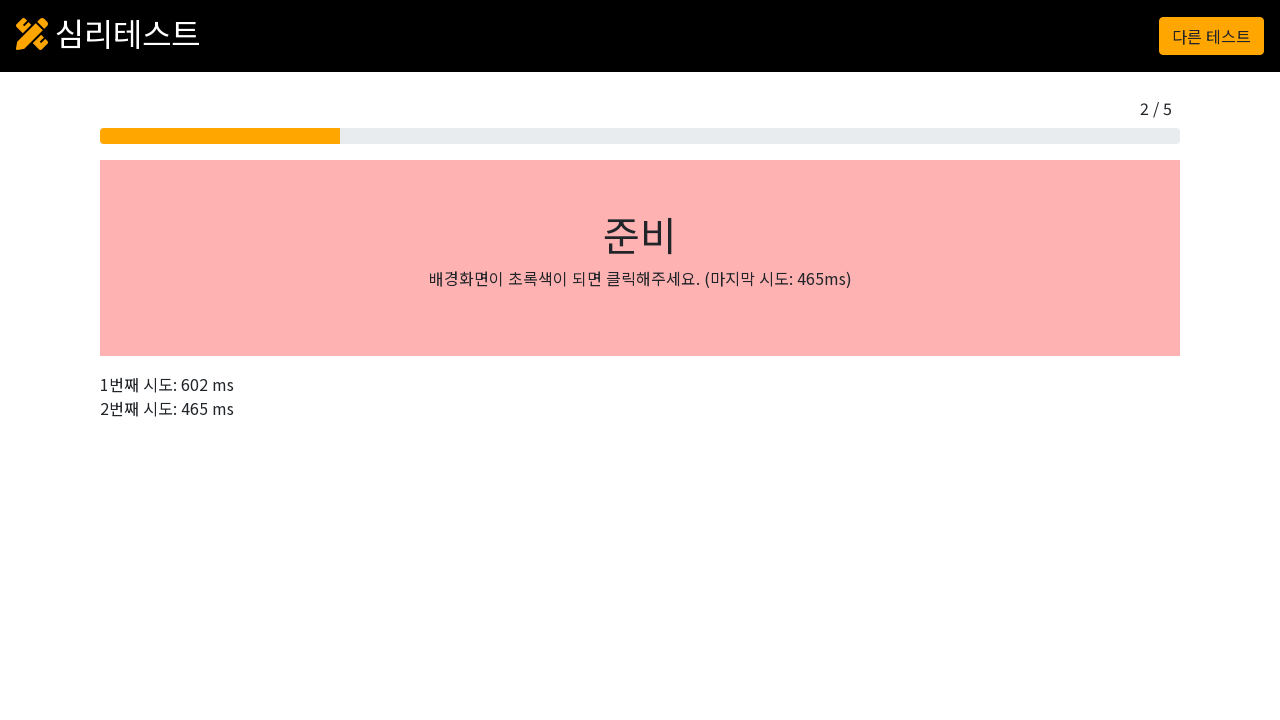

Reaction element appeared on screen
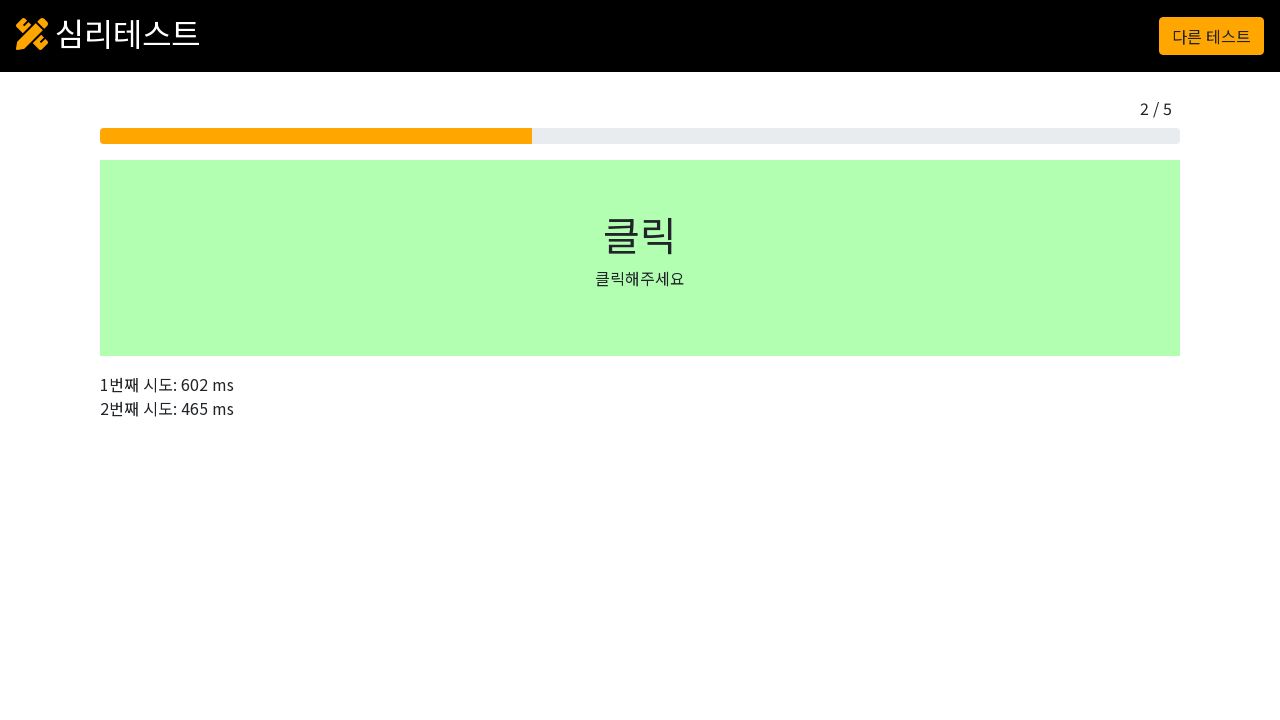

Clicked reaction element at (640, 258) on .reaction-click
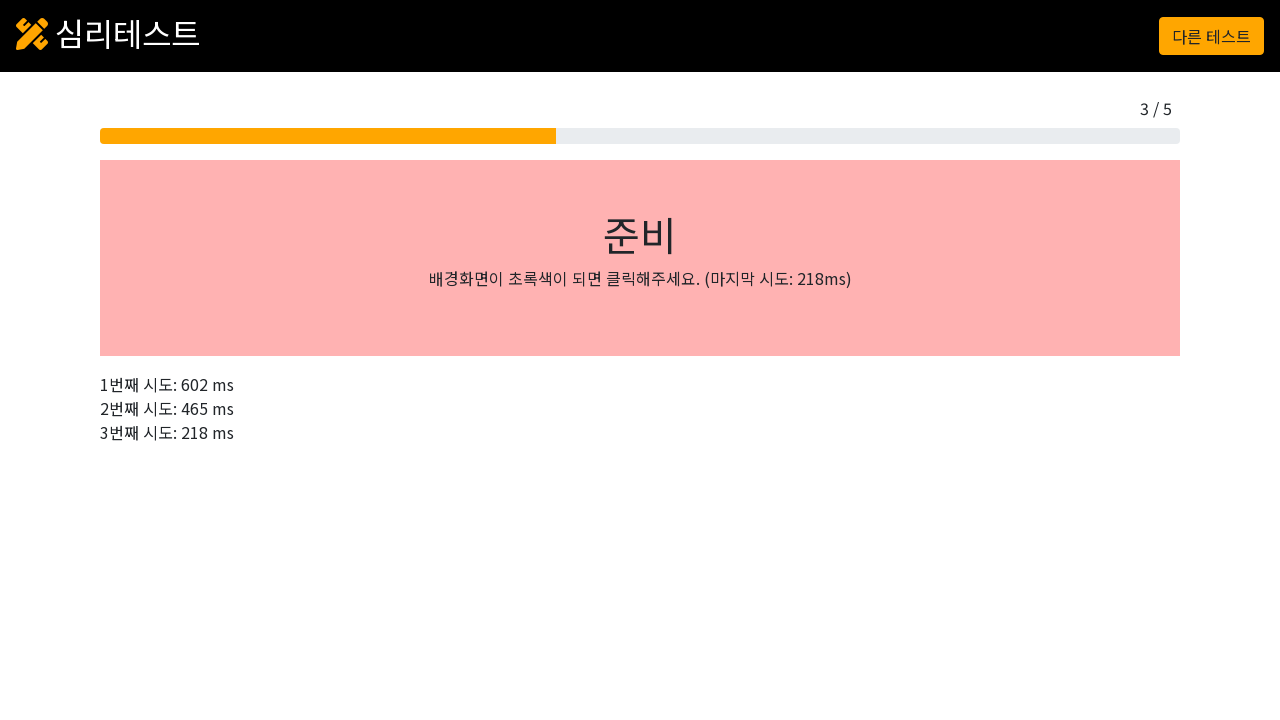

Reaction element appeared on screen
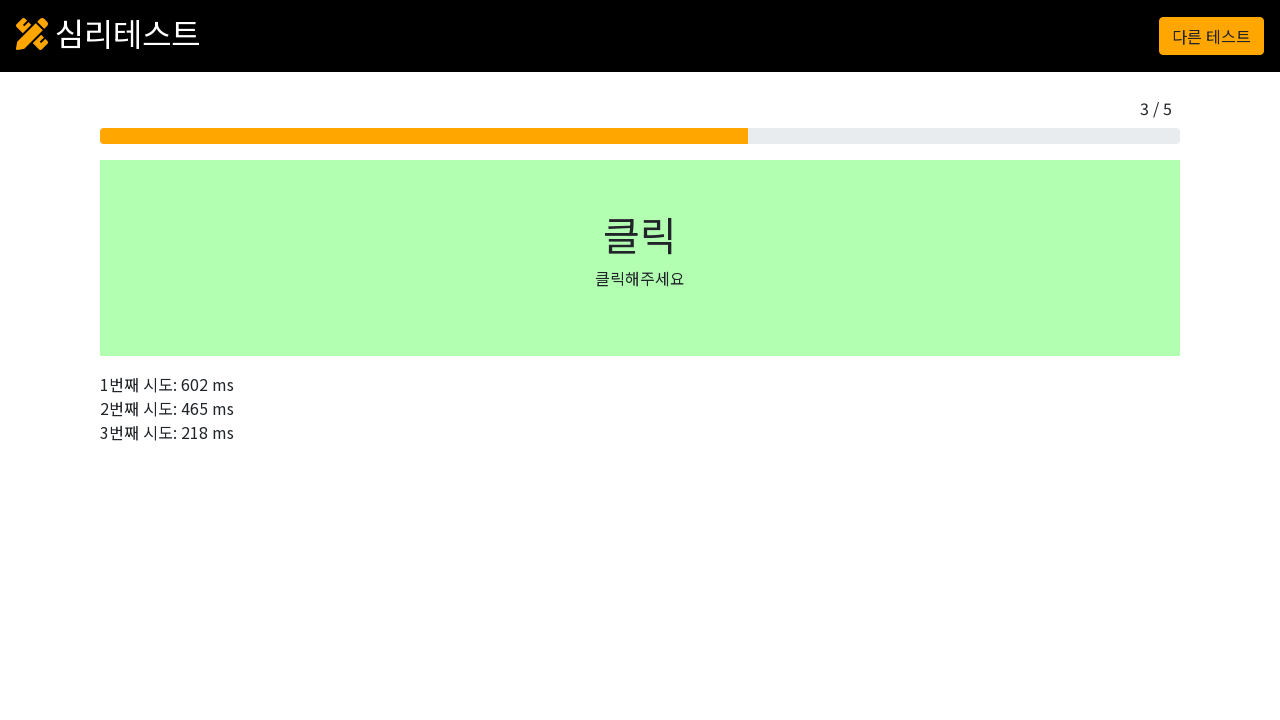

Clicked reaction element at (640, 258) on .reaction-click
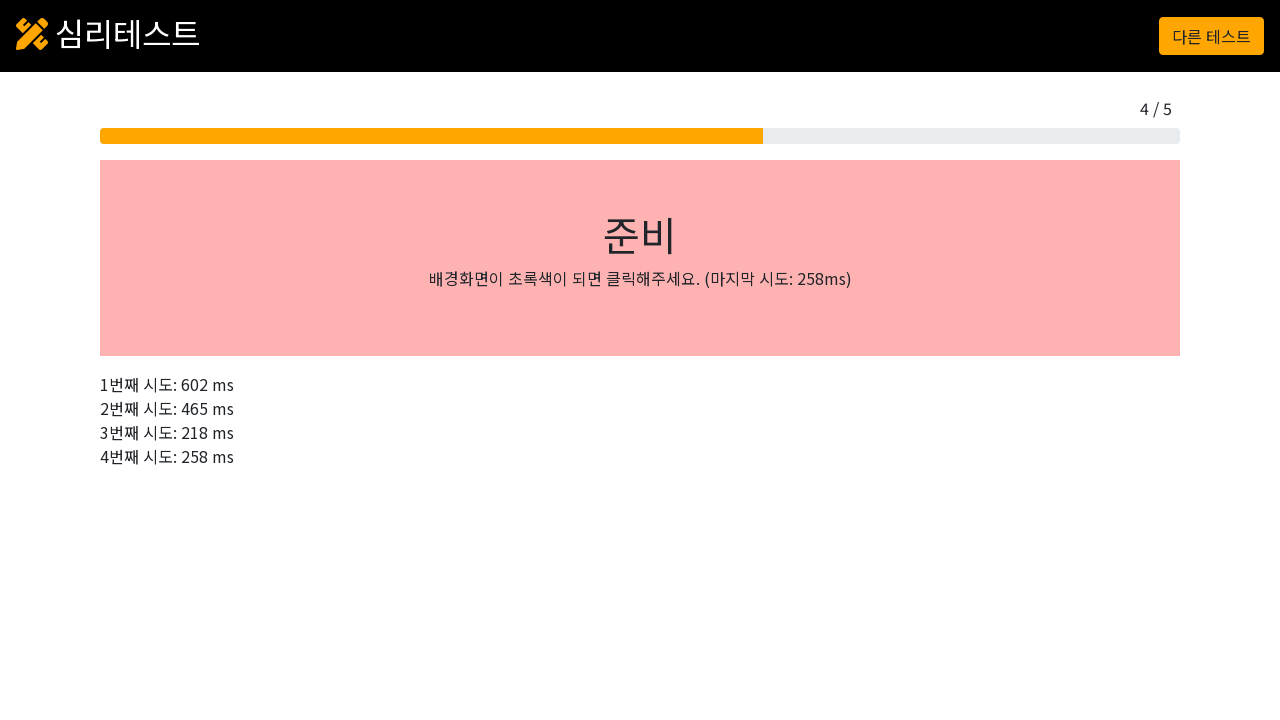

Reaction element appeared on screen
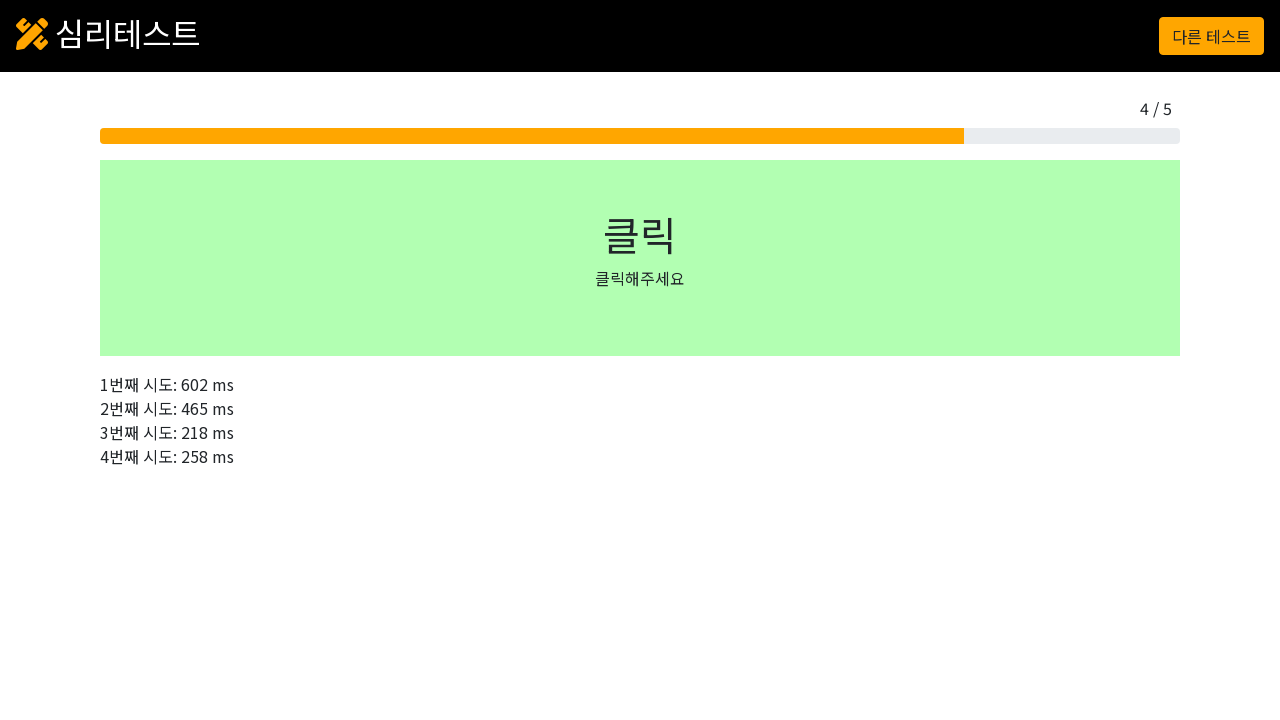

Clicked reaction element at (640, 258) on .reaction-click
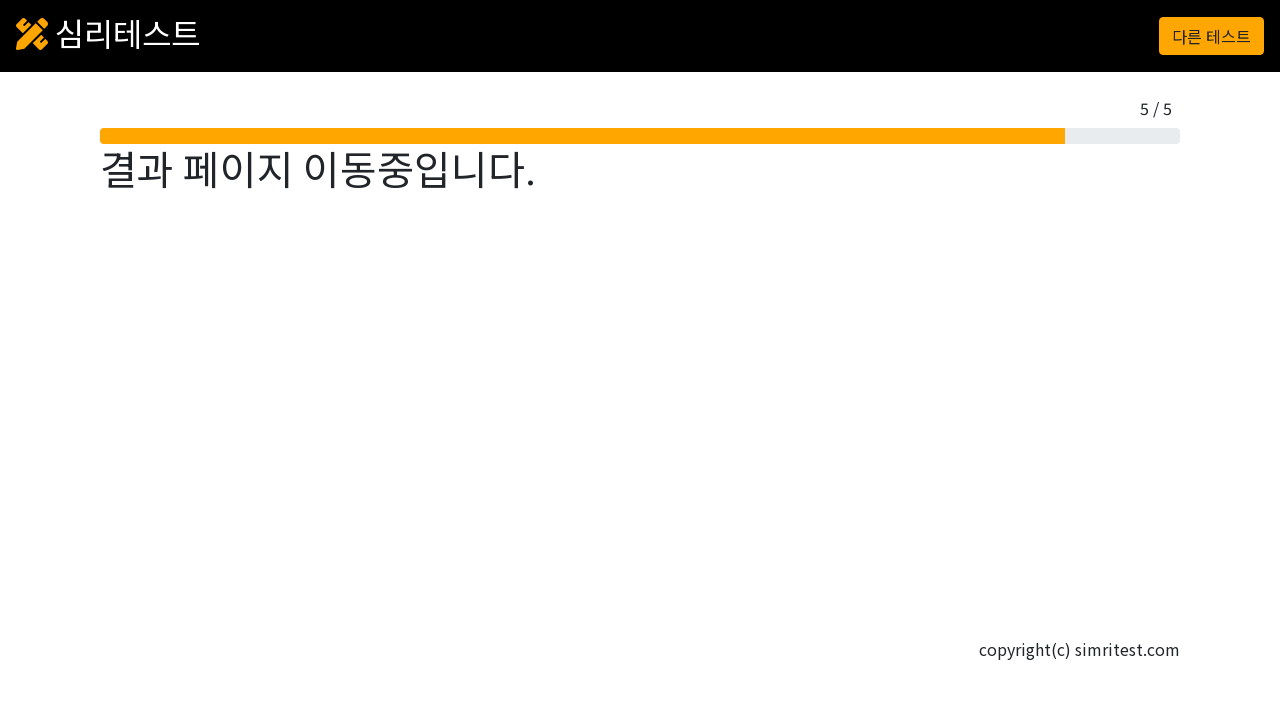

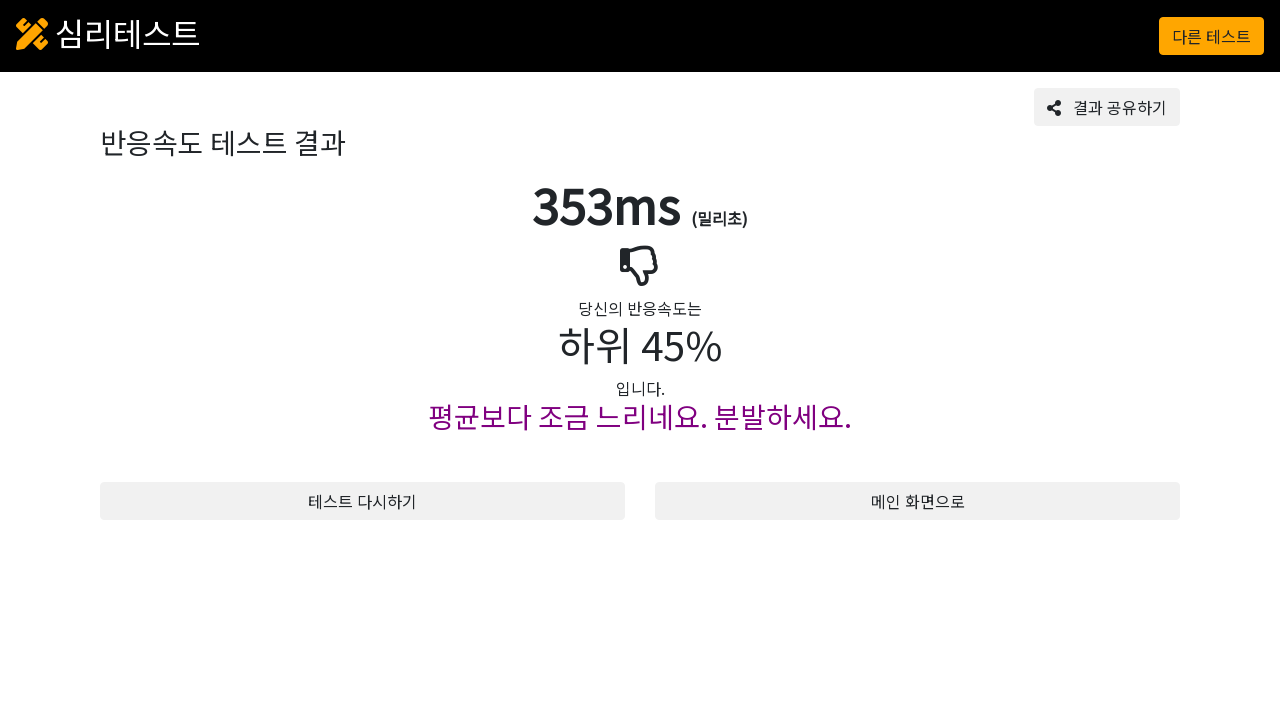